Tests file upload functionality by selecting a file and submitting the form.

Starting URL: https://bonigarcia.dev/selenium-webdriver-java/

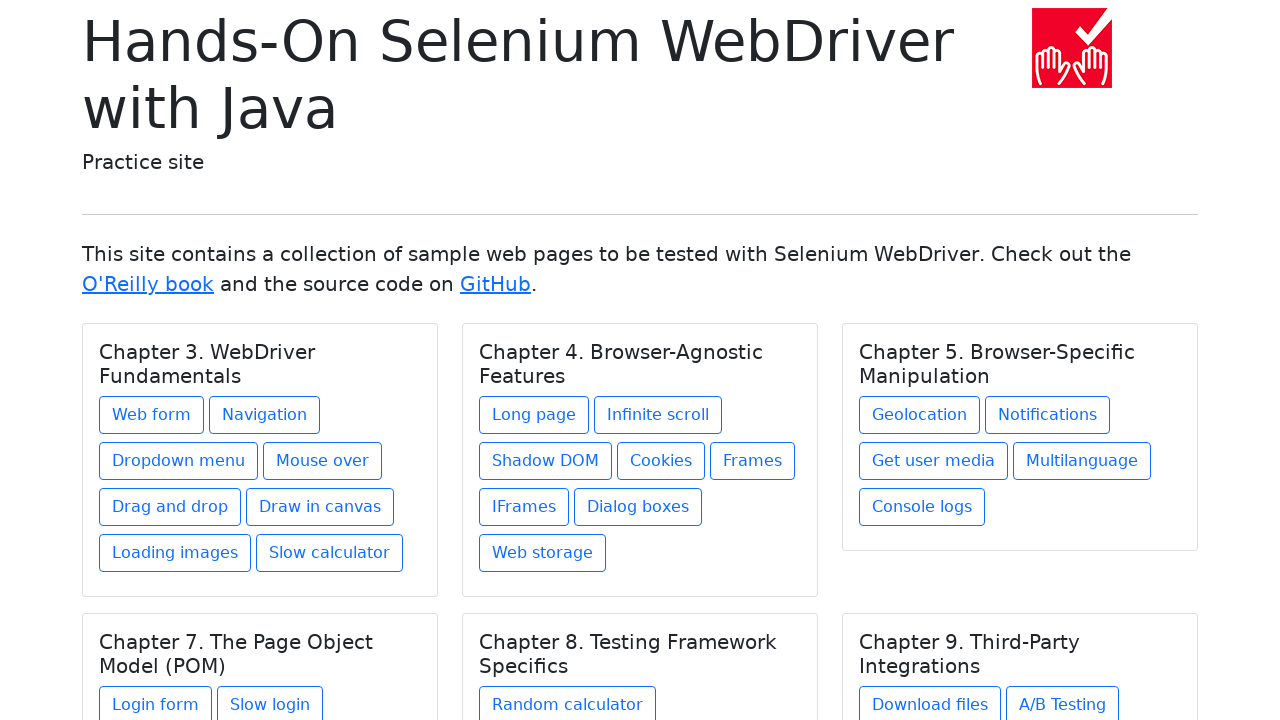

Clicked on 'Web form' link at (152, 415) on text=Web form
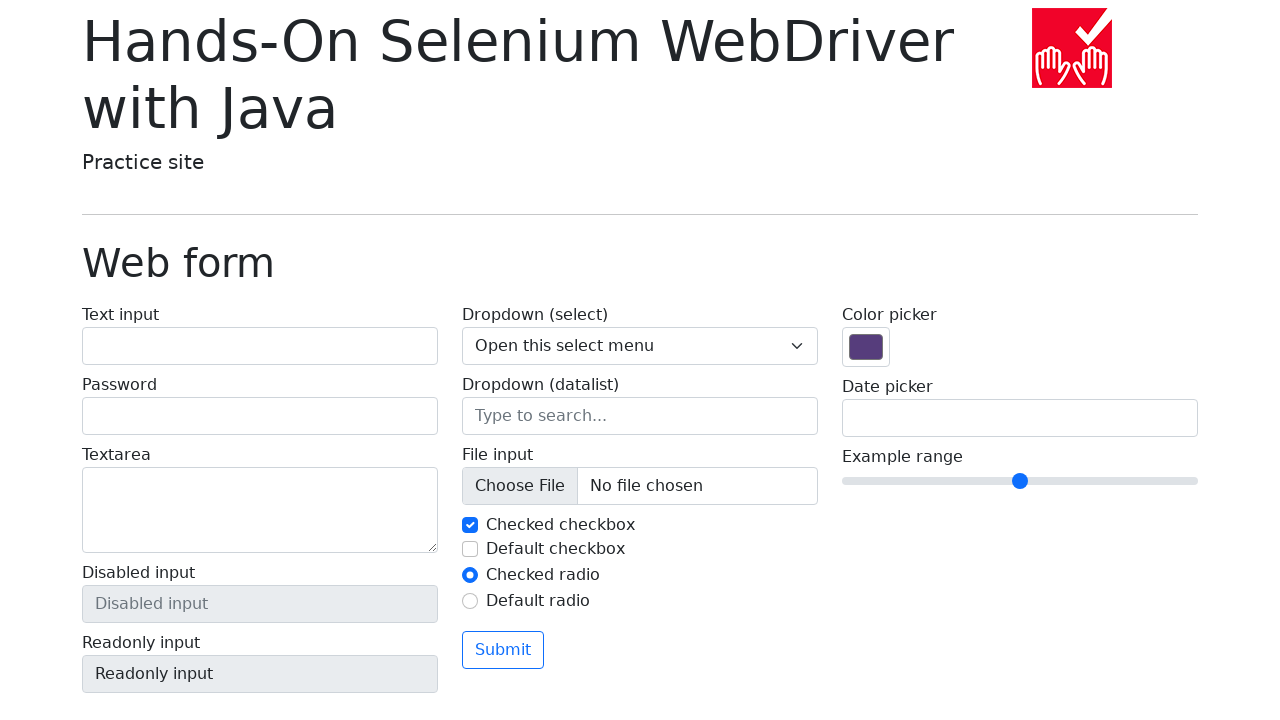

Created temporary test file with content
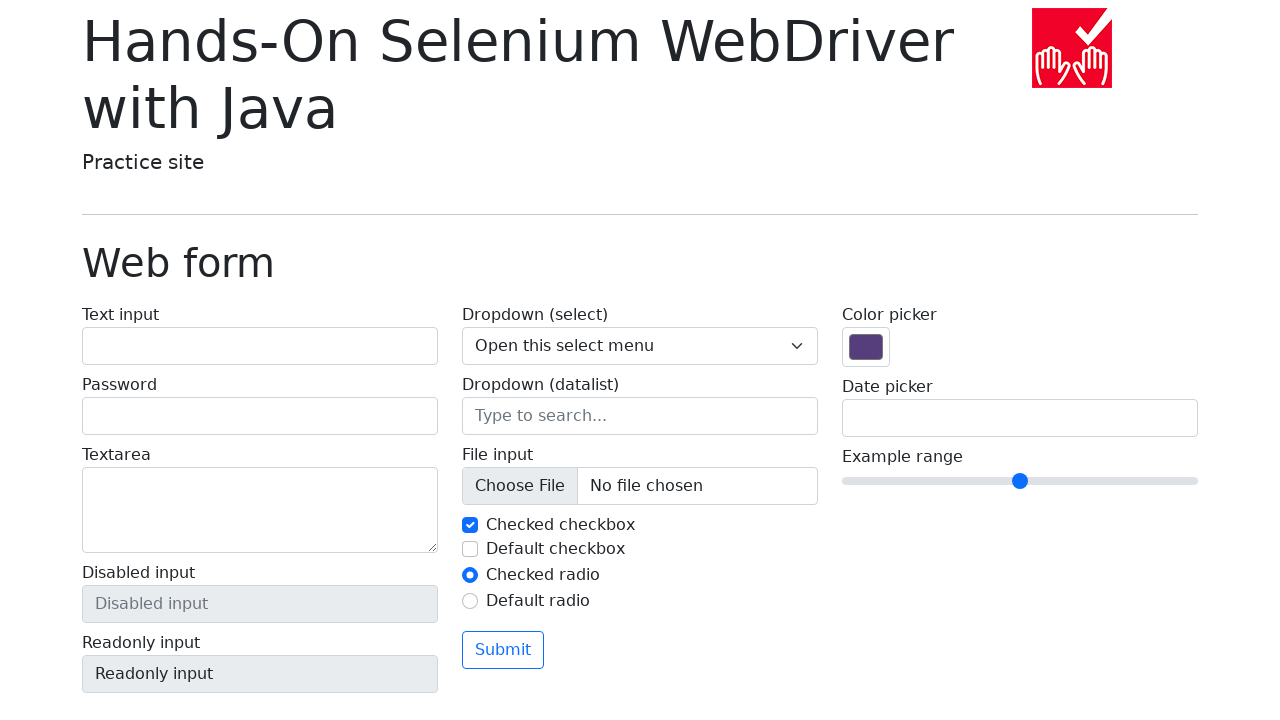

Selected and uploaded test file
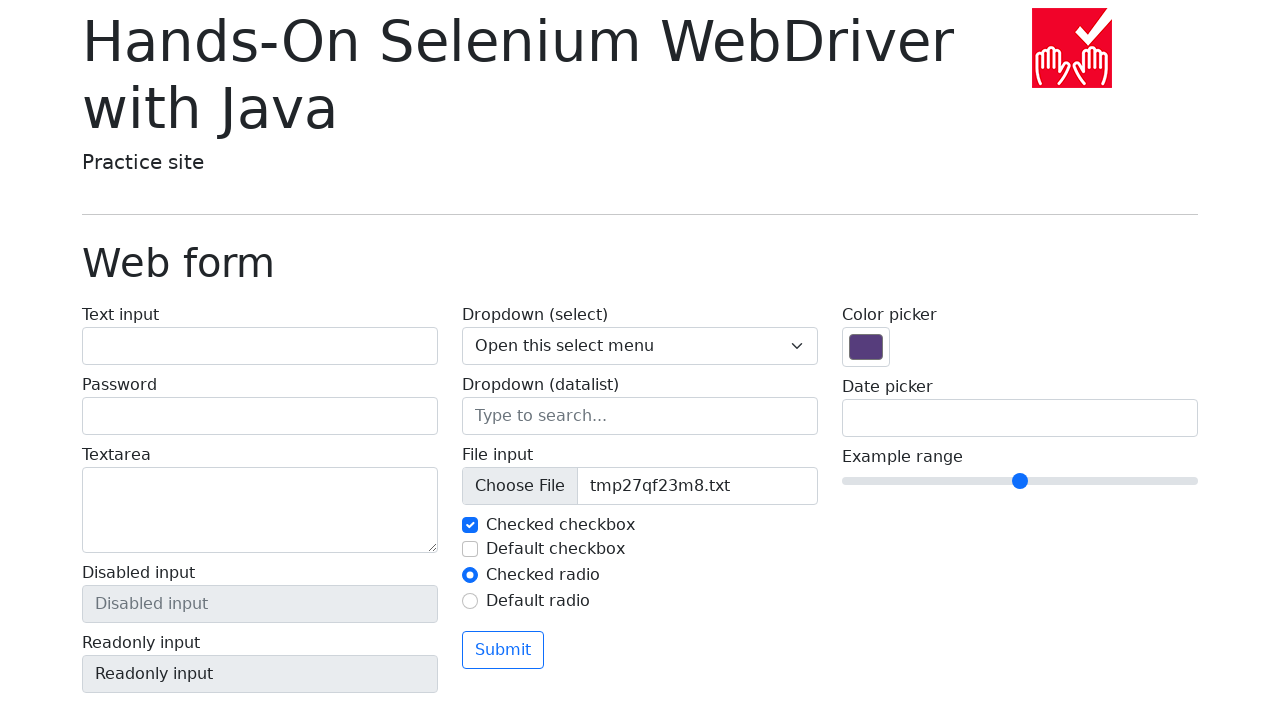

Clicked Submit button to complete file upload at (503, 650) on button:has-text('Submit')
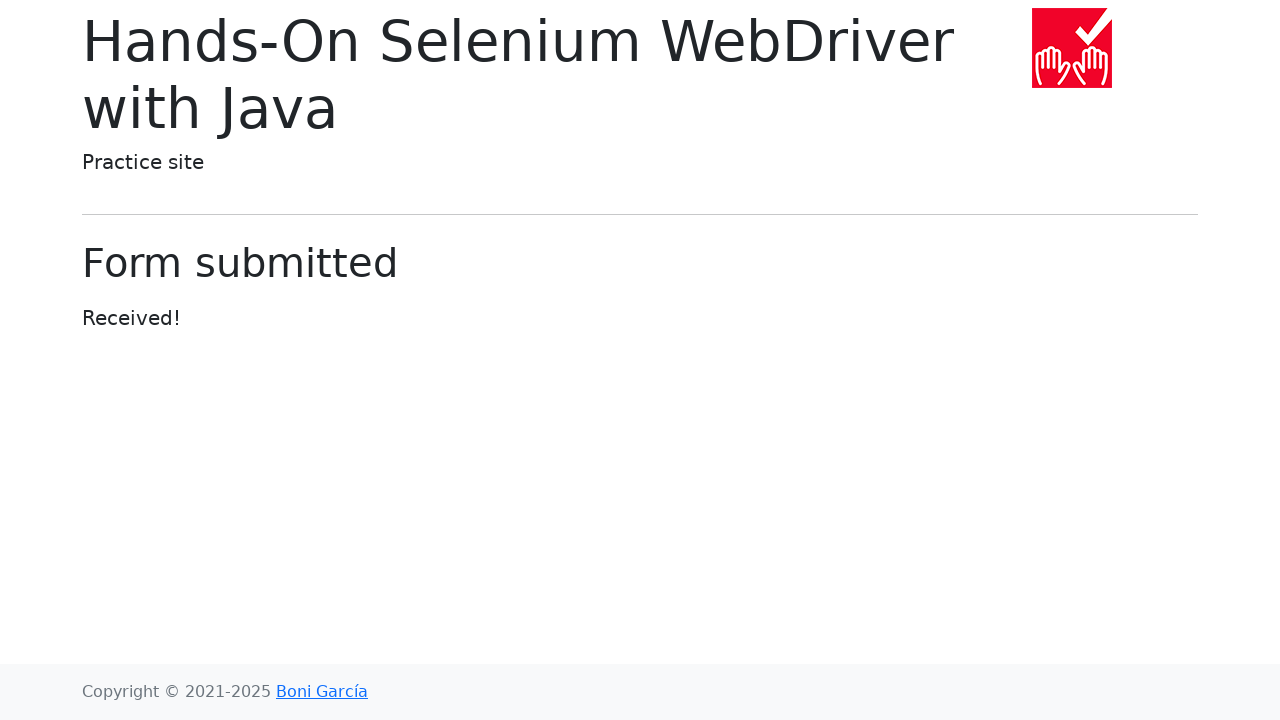

Cleaned up temporary test file
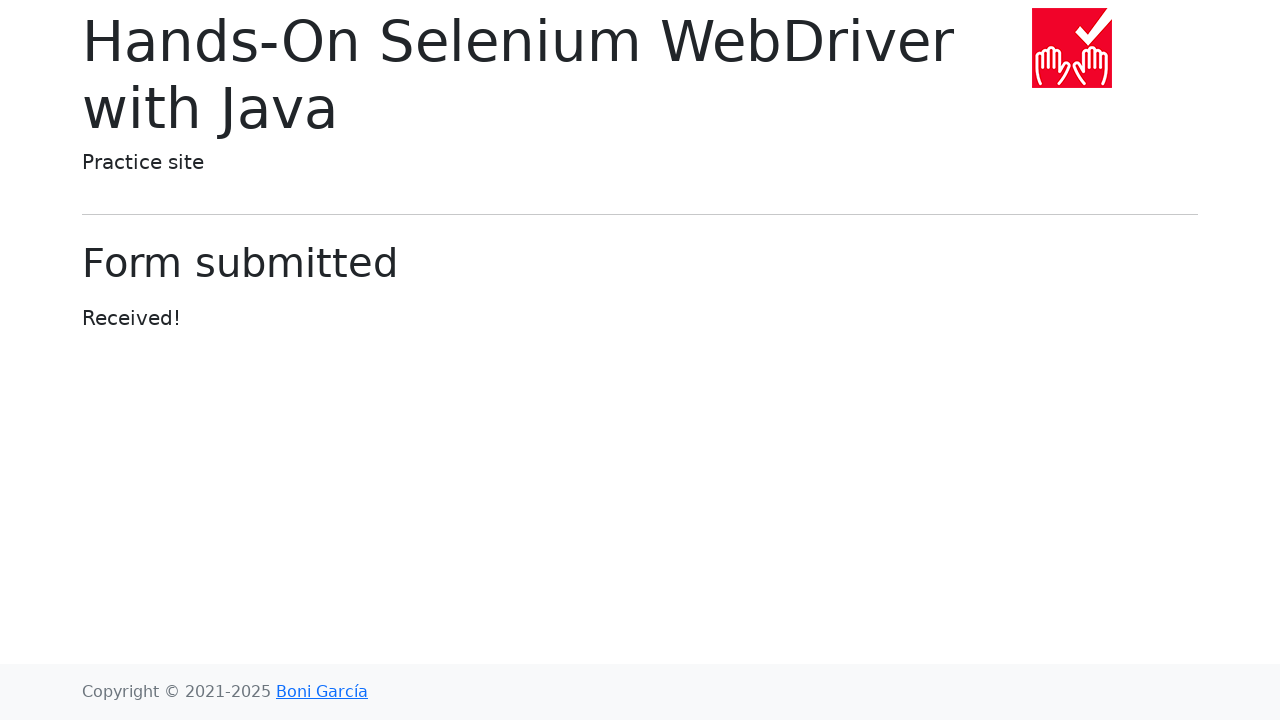

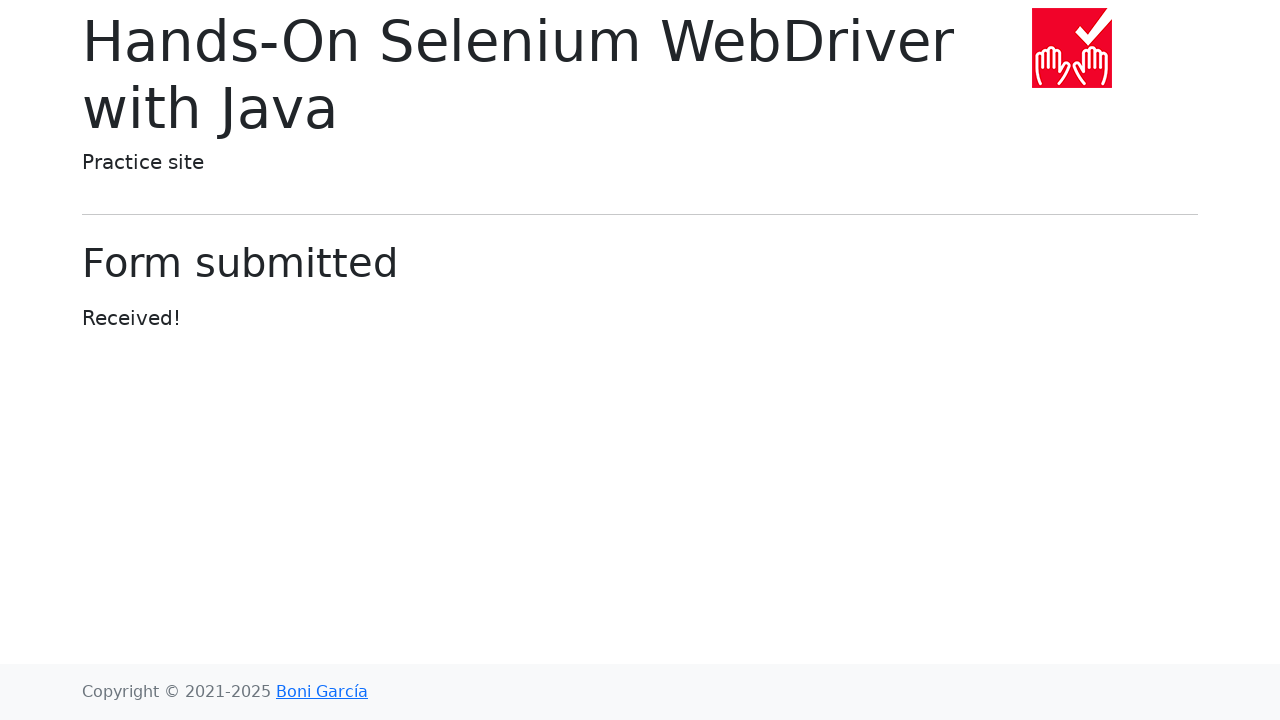